Tests selecting and deselecting radio buttons and checkboxes by clicking on age under 18 radio button and Java checkbox, then toggling the checkbox state.

Starting URL: https://automationfc.github.io/basic-form/index.html

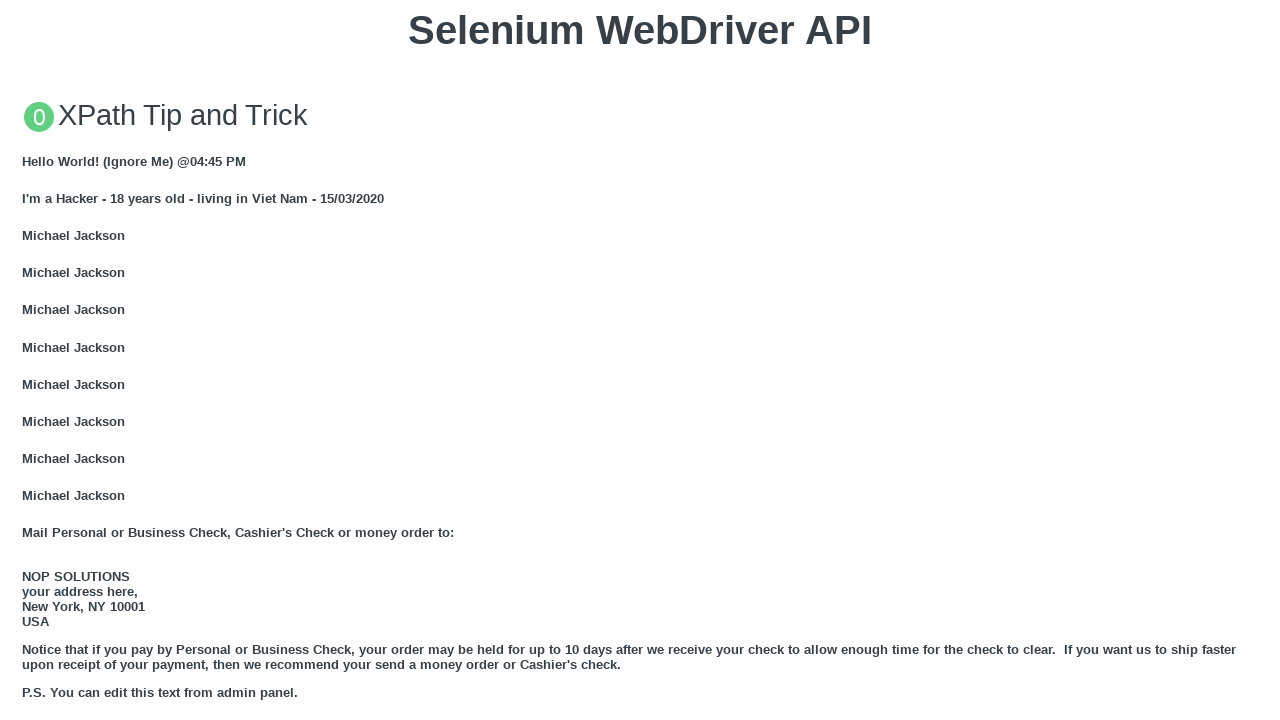

Navigated to basic form page
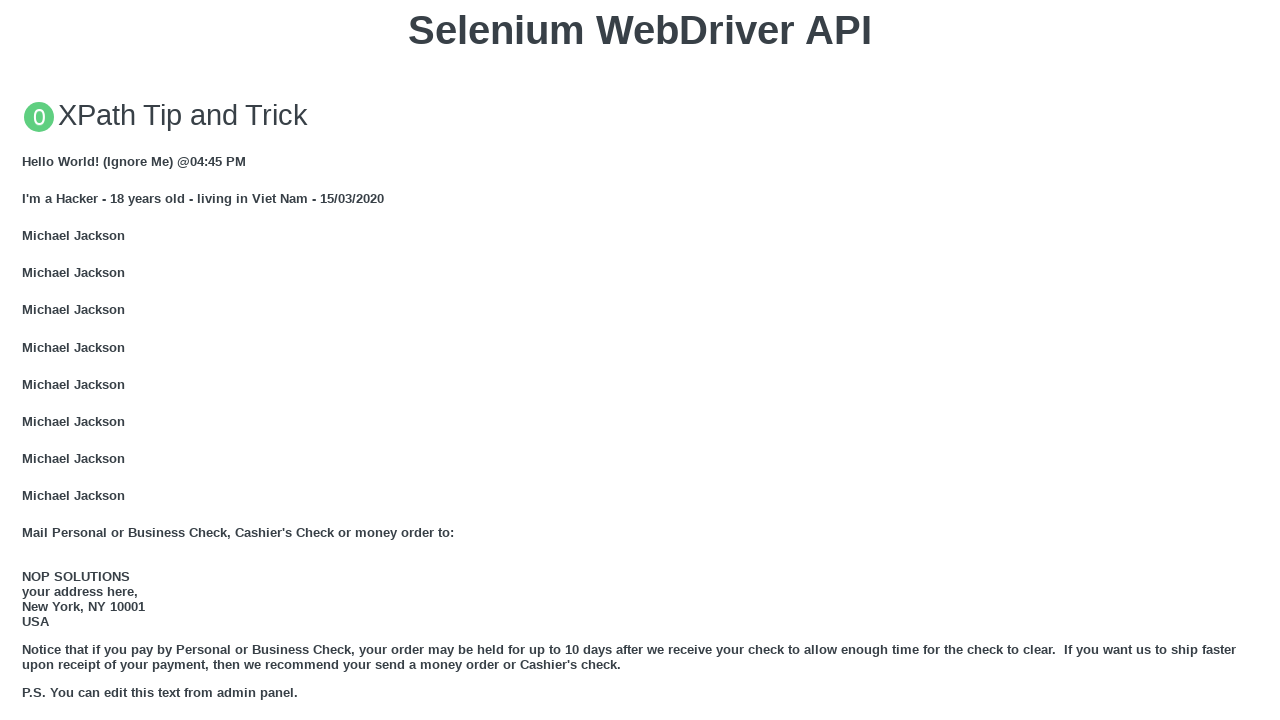

Clicked age under 18 radio button at (28, 360) on #under_18
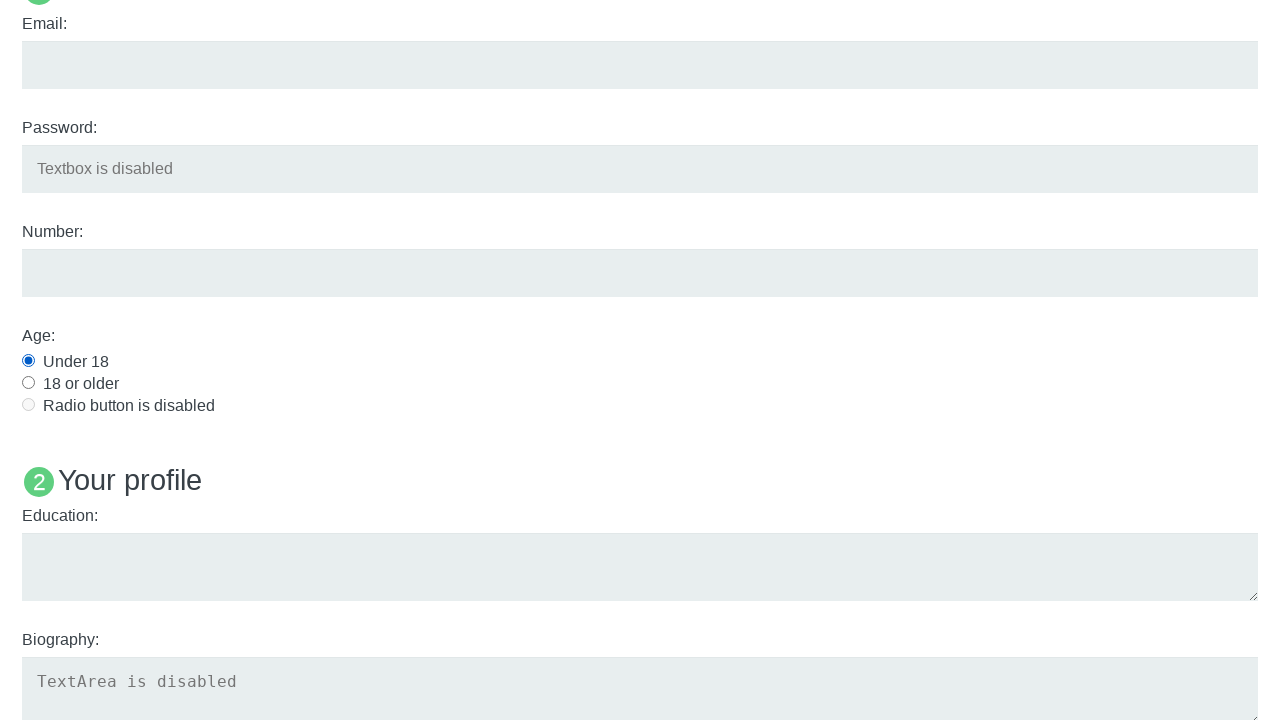

Clicked Java checkbox to select it at (28, 361) on #java
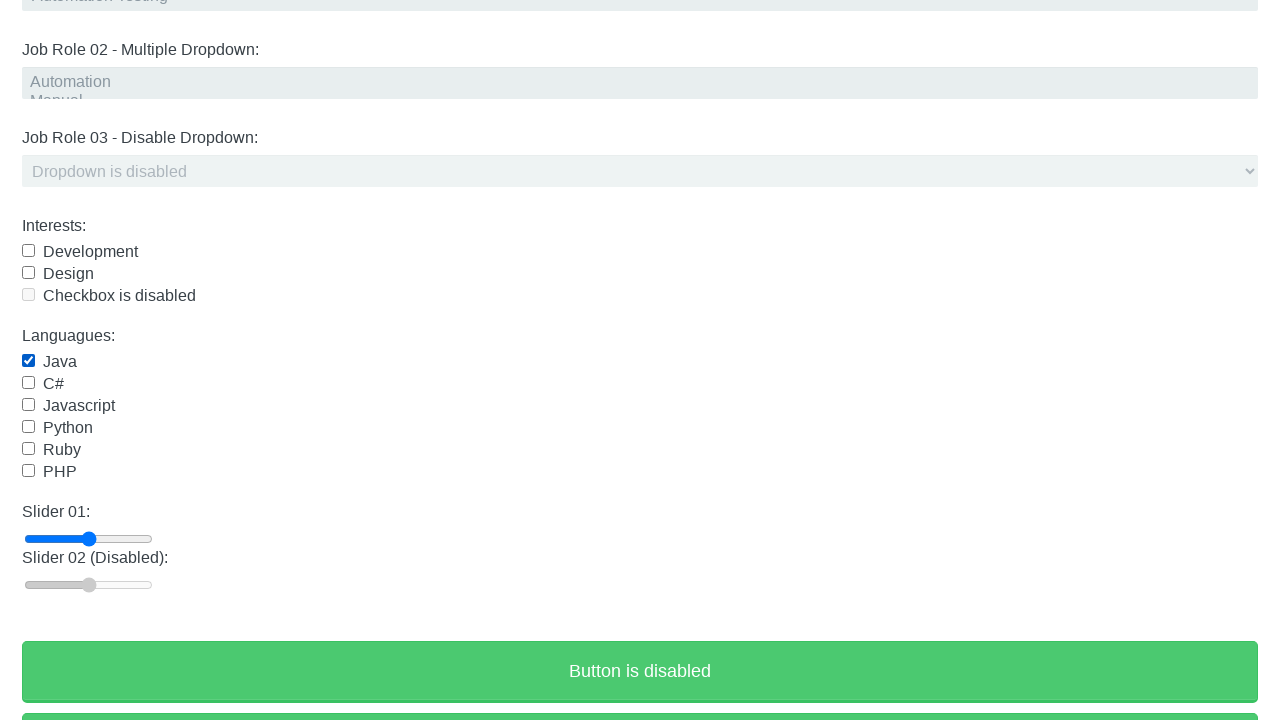

Verified age under 18 radio button is checked
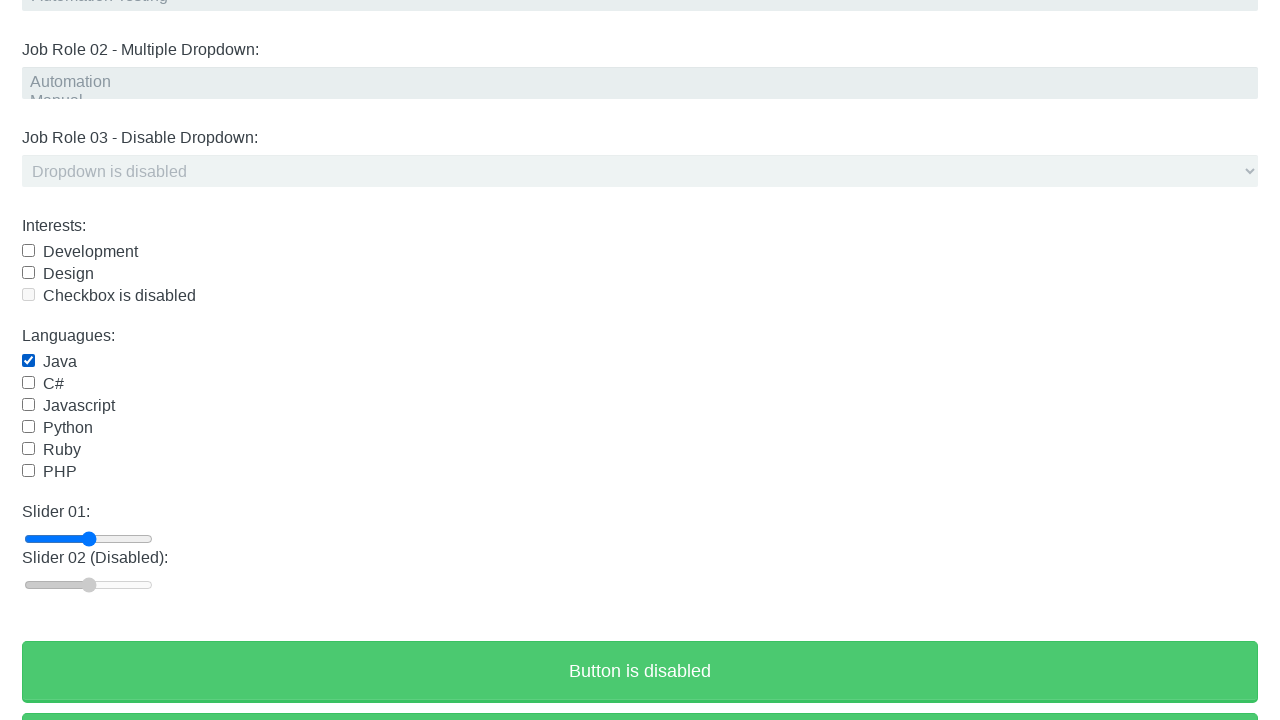

Verified Java checkbox is checked
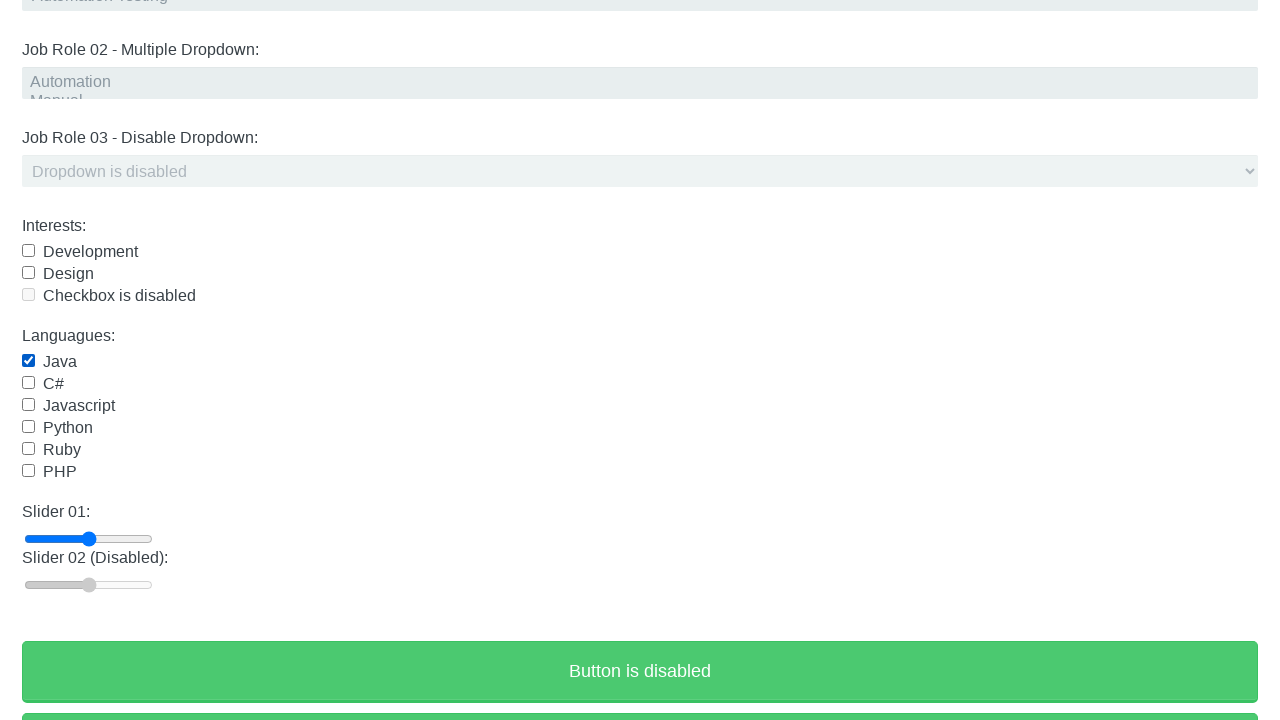

Clicked Java checkbox to deselect it at (28, 361) on #java
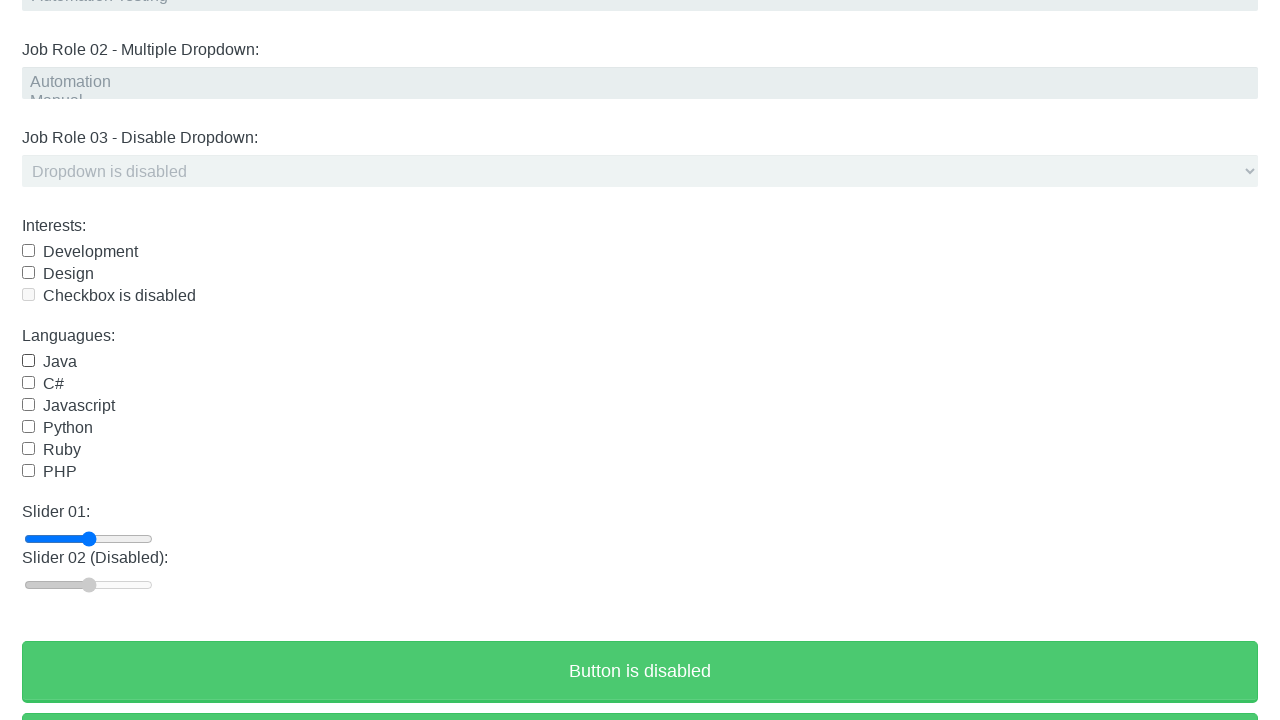

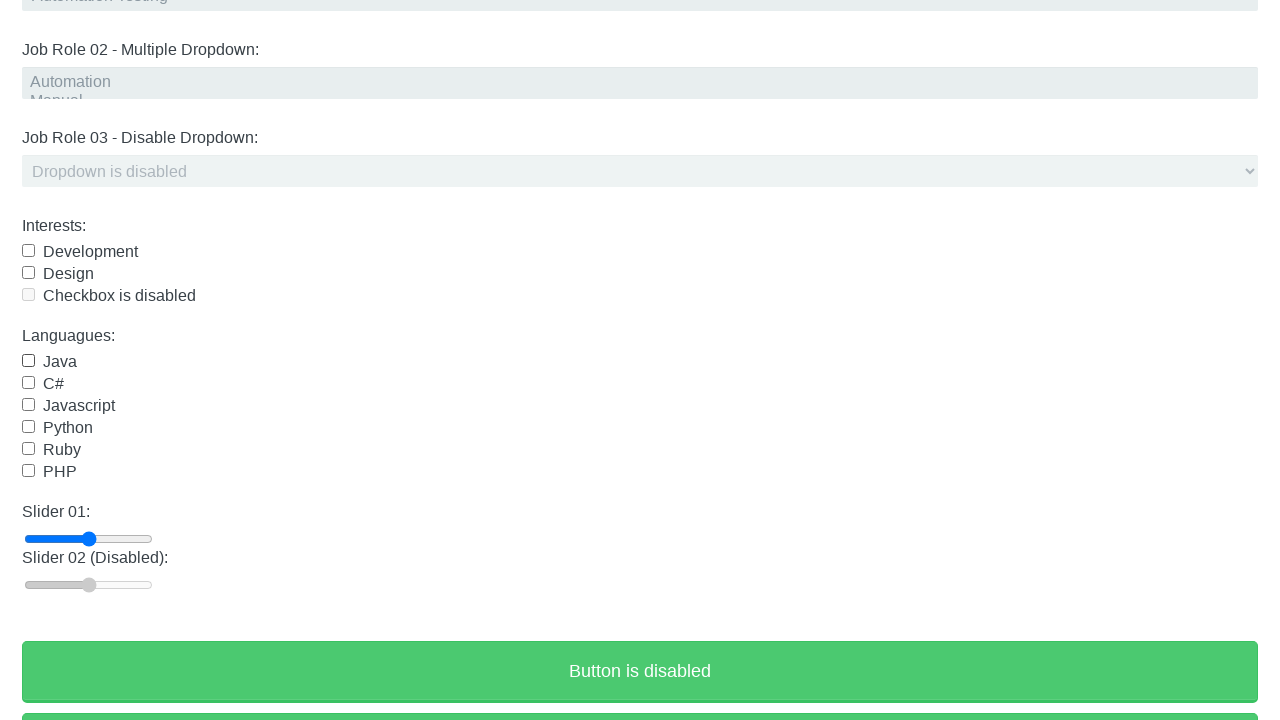